Tests add/remove elements functionality by clicking "Add Element" button twice, then deleting one element, and verifying only one delete button remains

Starting URL: http://the-internet.herokuapp.com/add_remove_elements/

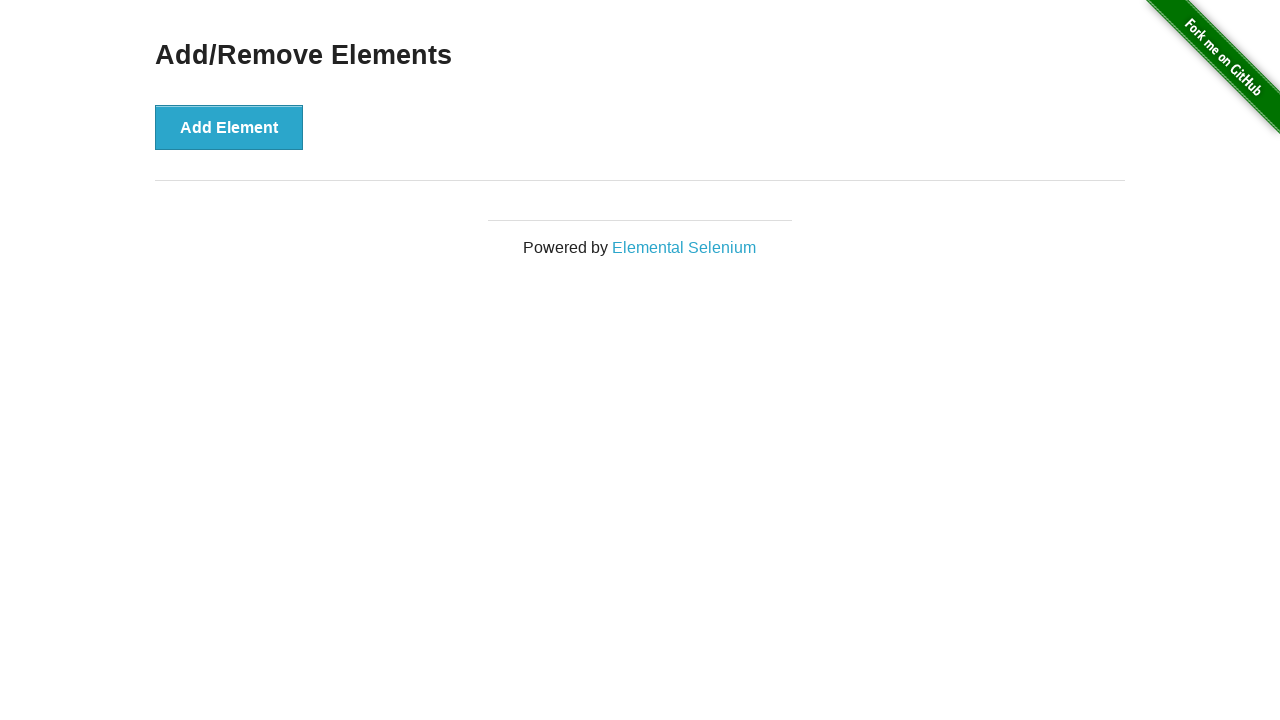

Navigated to add/remove elements page
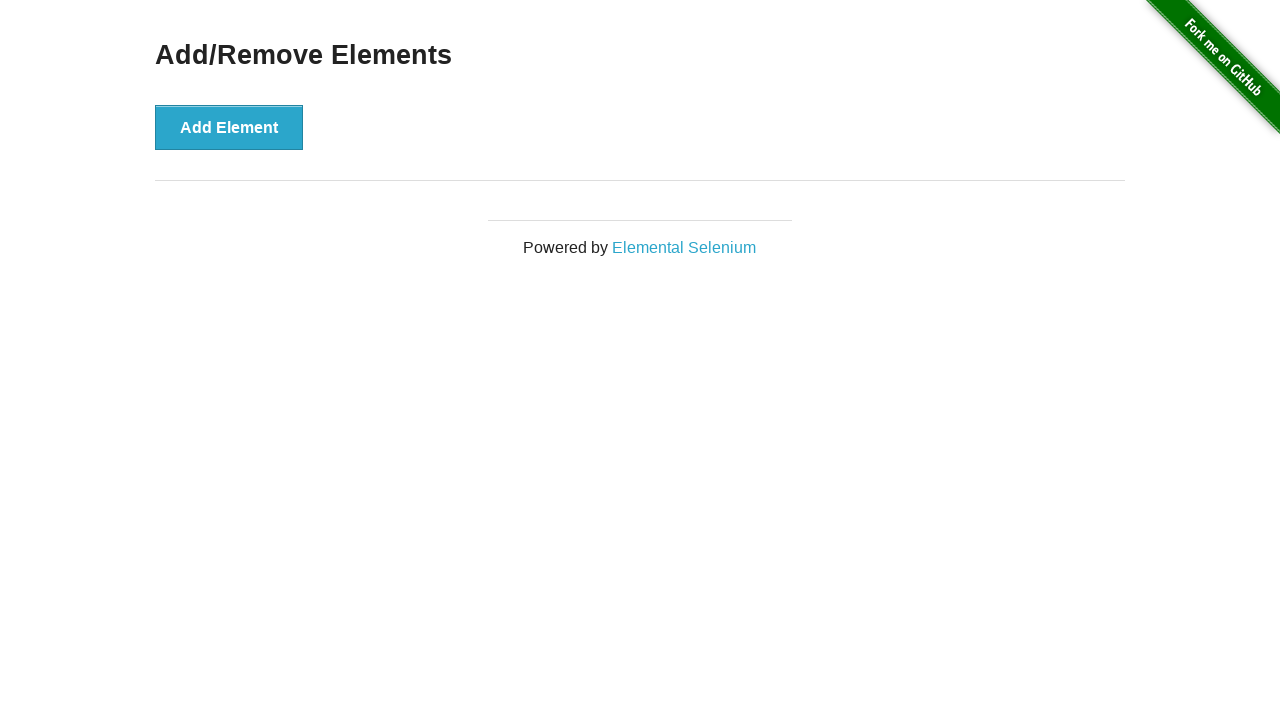

Clicked 'Add Element' button first time at (229, 127) on xpath=//button[text()='Add Element']
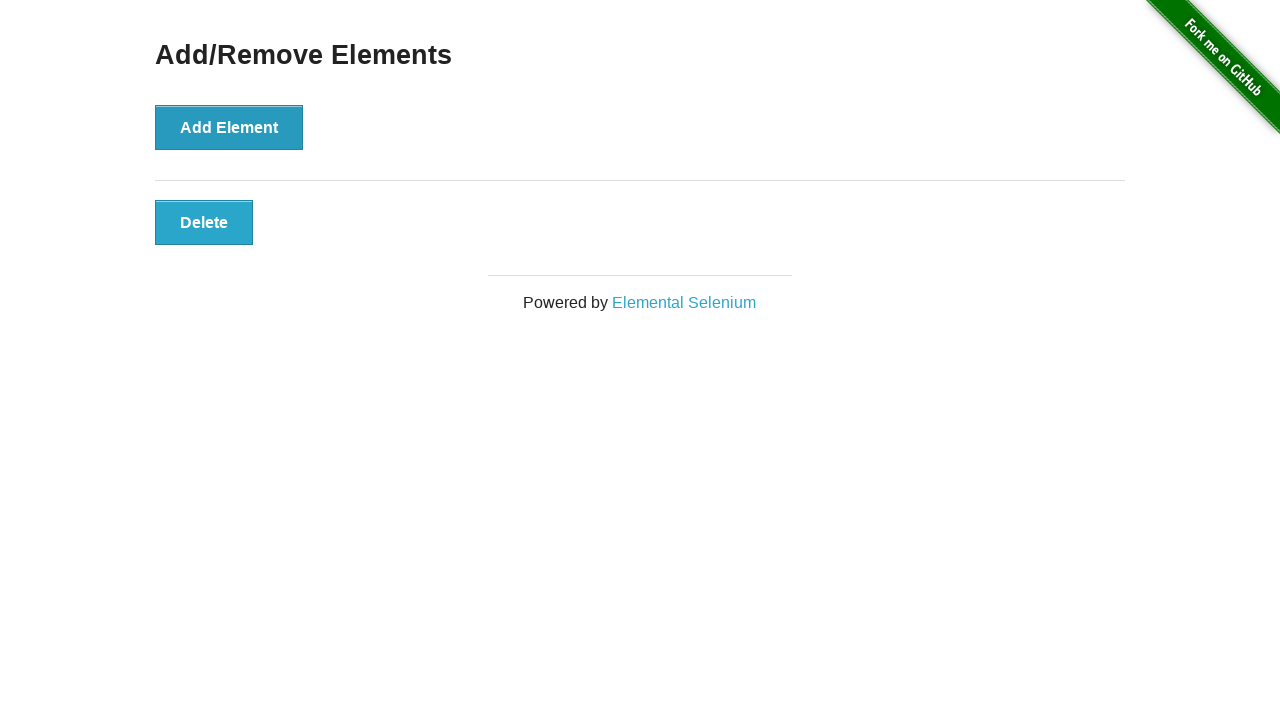

Clicked 'Add Element' button second time at (229, 127) on xpath=//button[text()='Add Element']
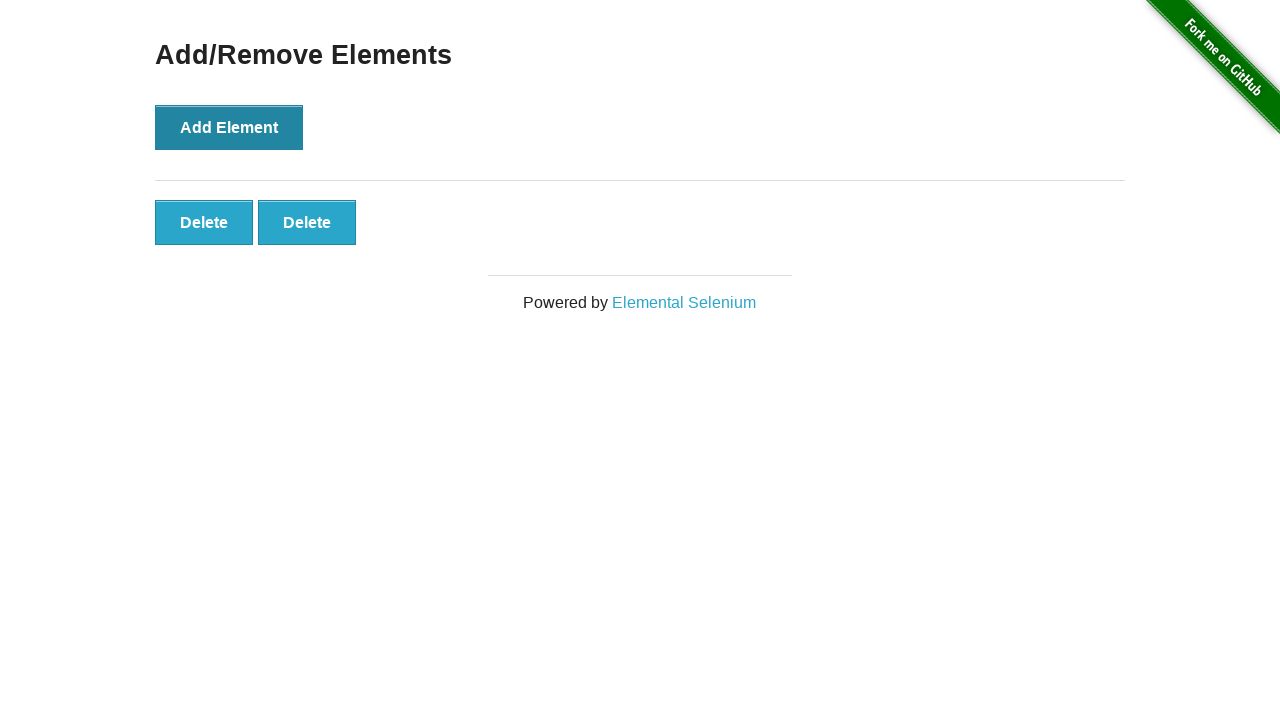

Clicked the second Delete button to remove one element at (307, 222) on xpath=//button[text()='Delete'] >> nth=1
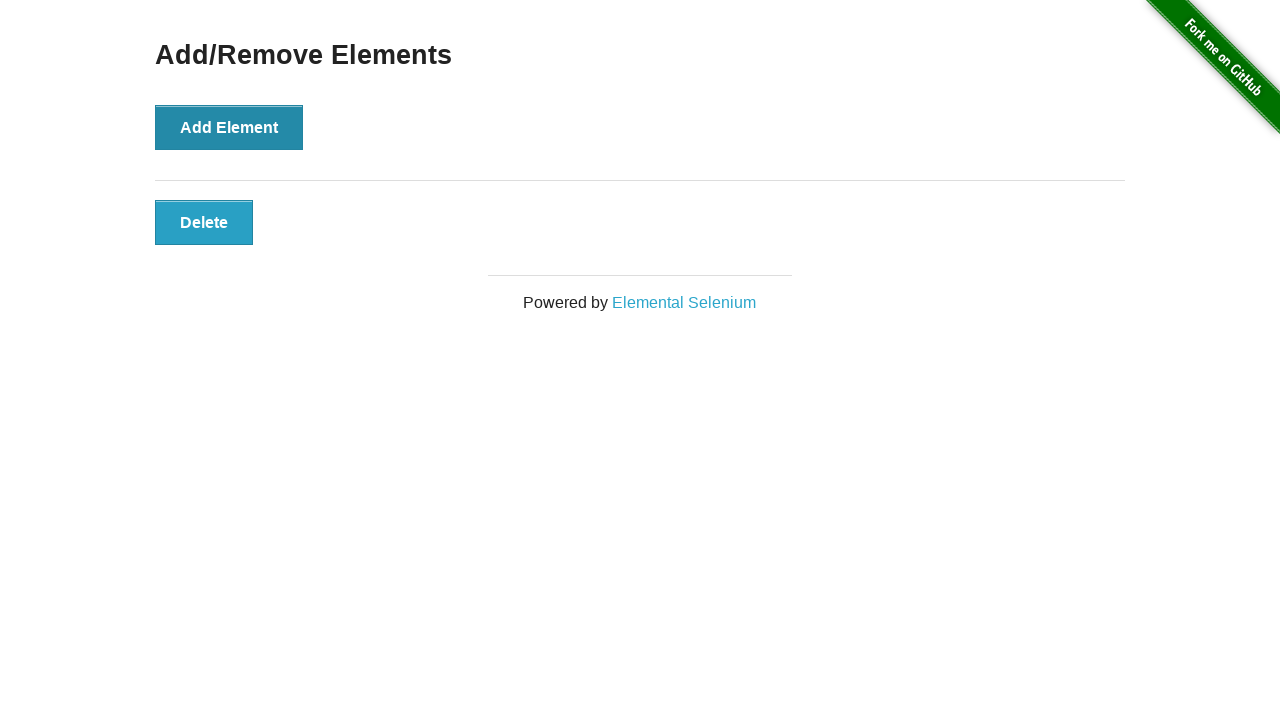

Located remaining Delete buttons
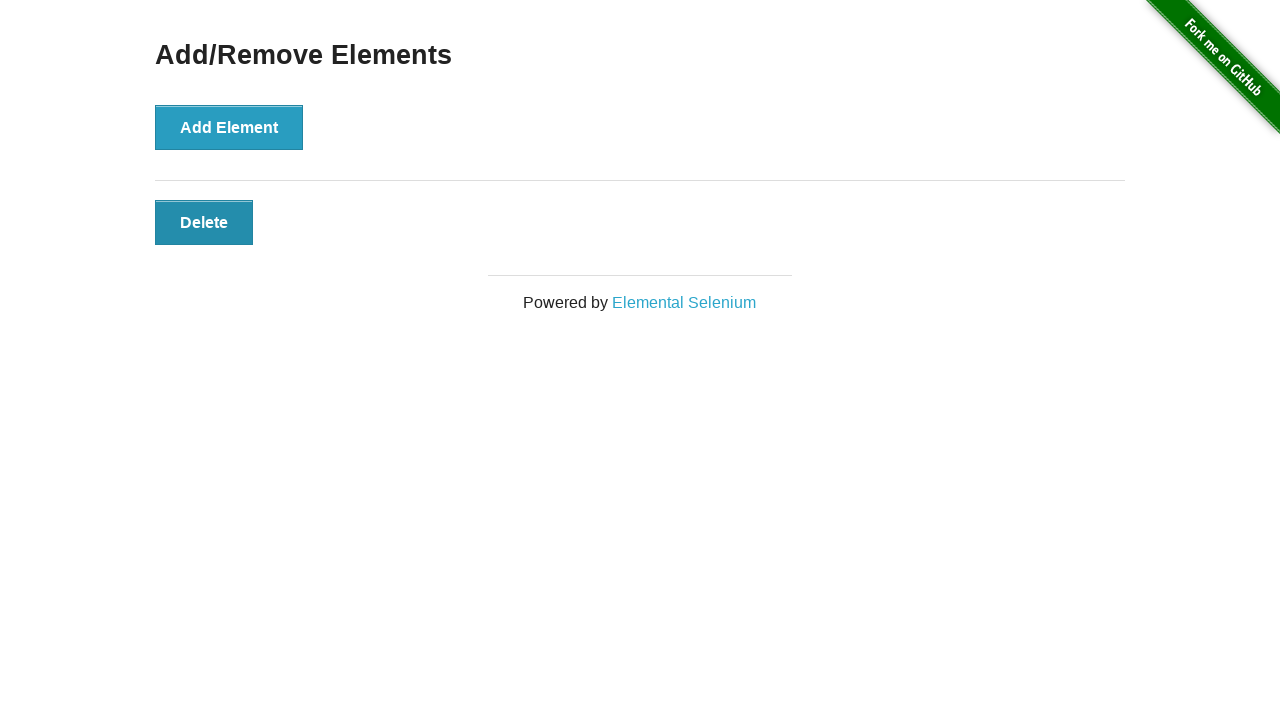

Verified that exactly one Delete button remains
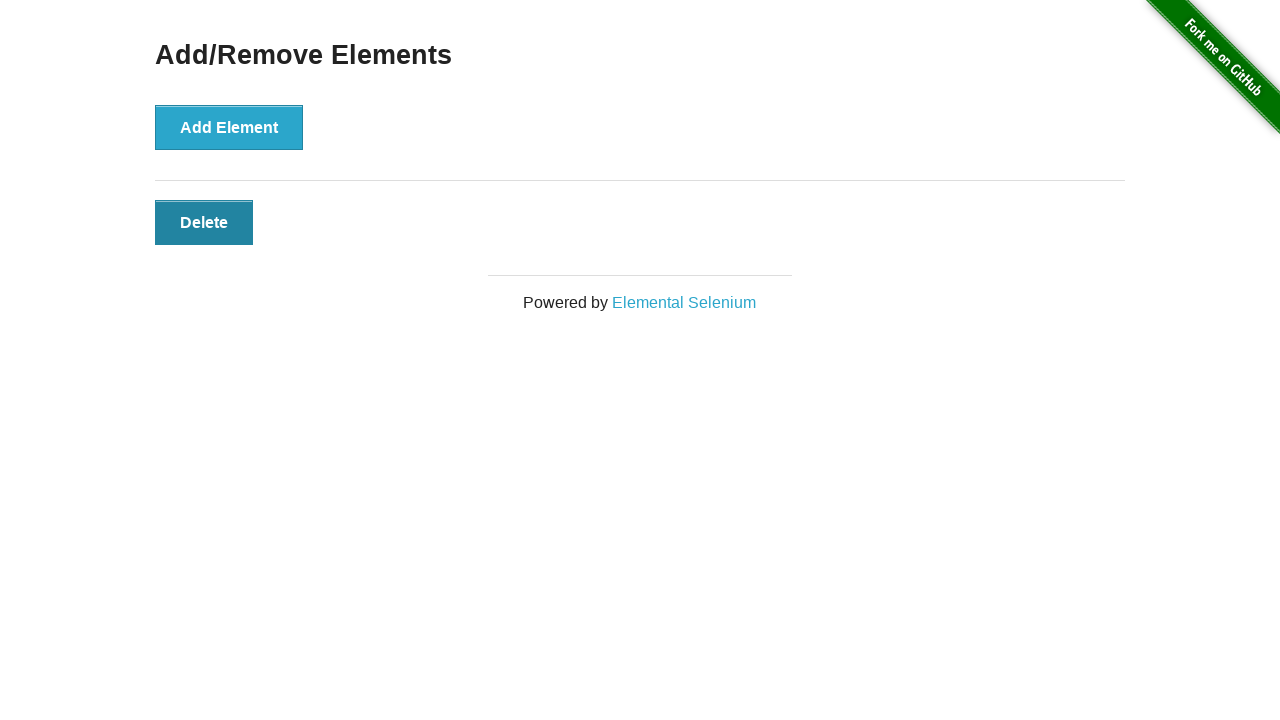

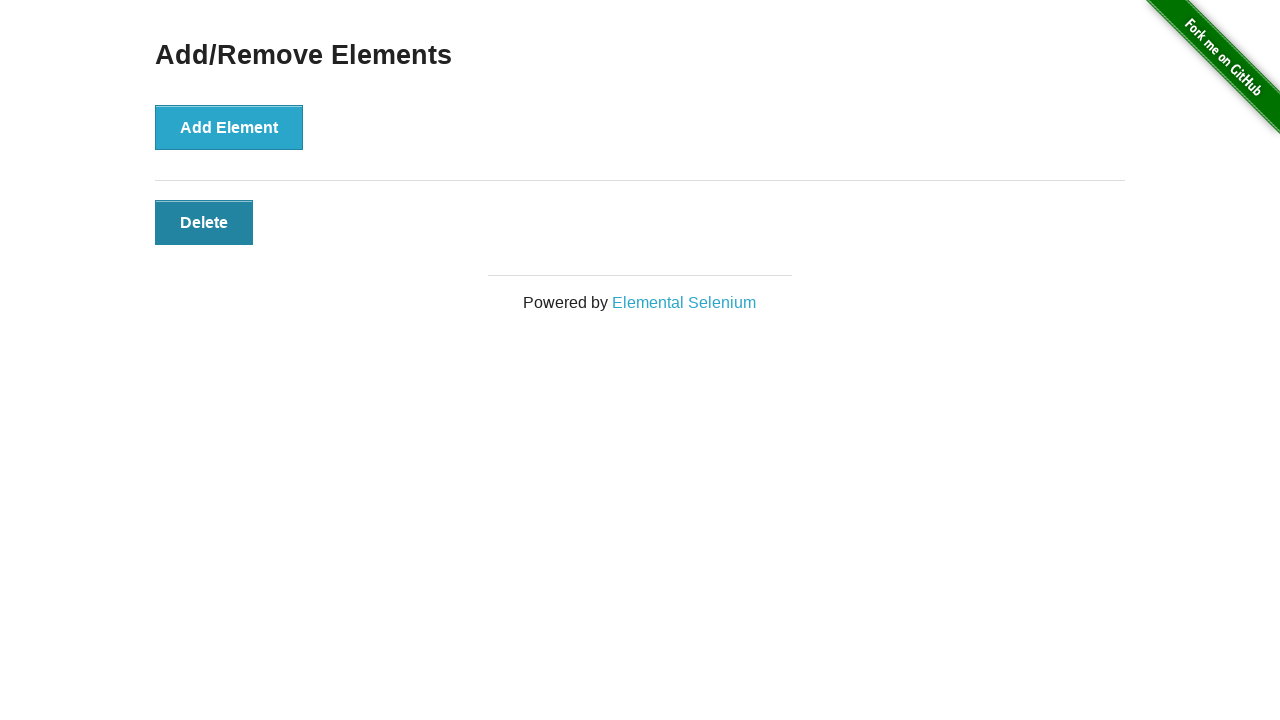